Tests infinite scroll functionality by scrolling to the bottom of the page and verifying that more articles are loaded

Starting URL: https://infinite-scroll.com/demo/full-page/

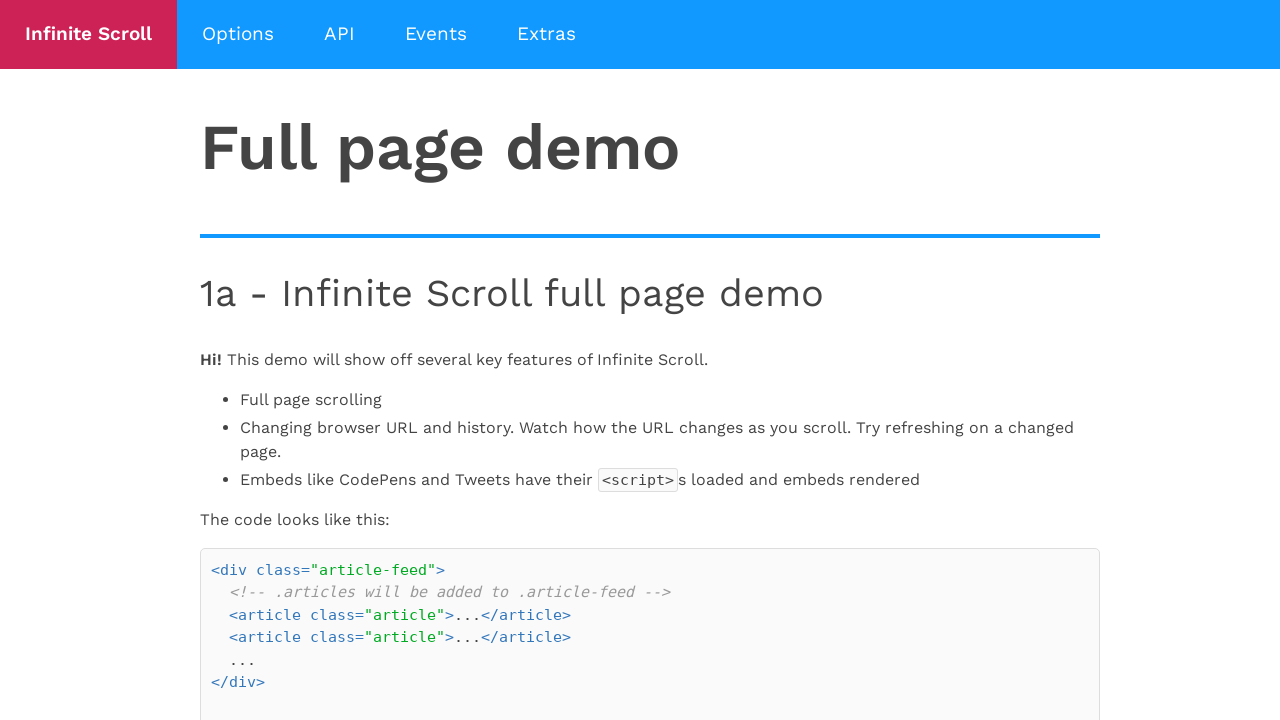

Waited for initial articles to load
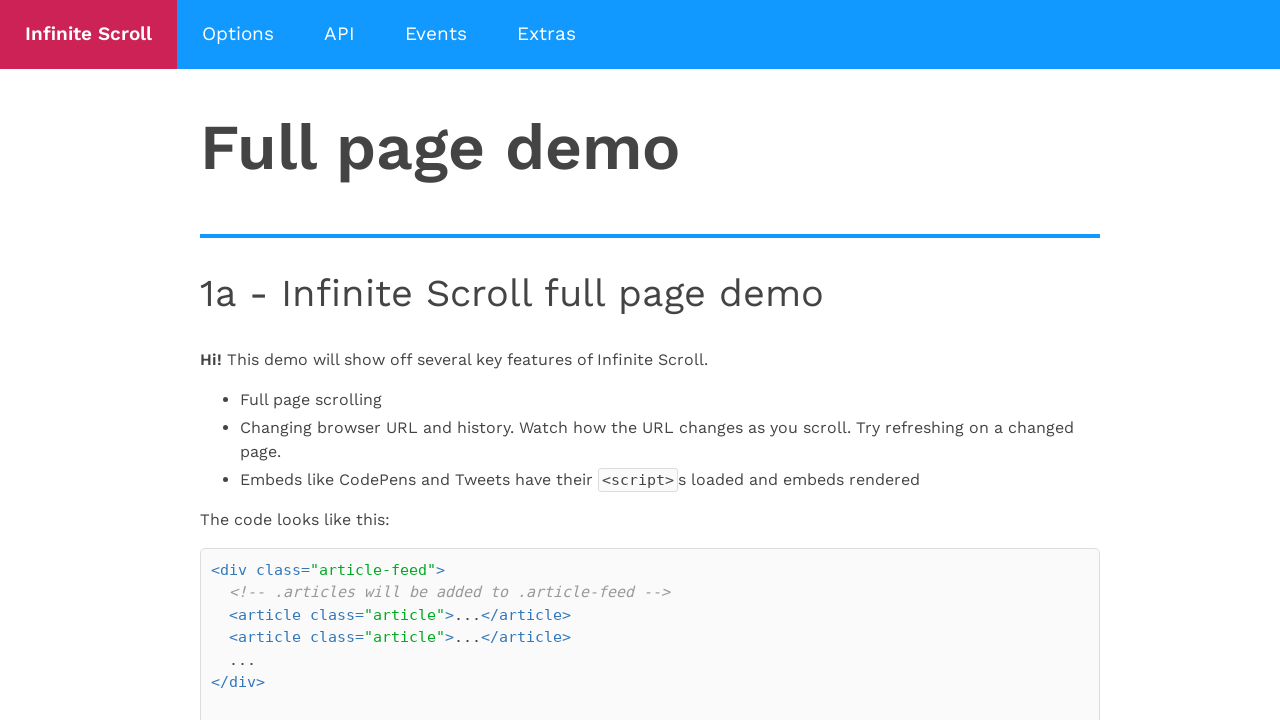

Counted initial articles: 2 articles found
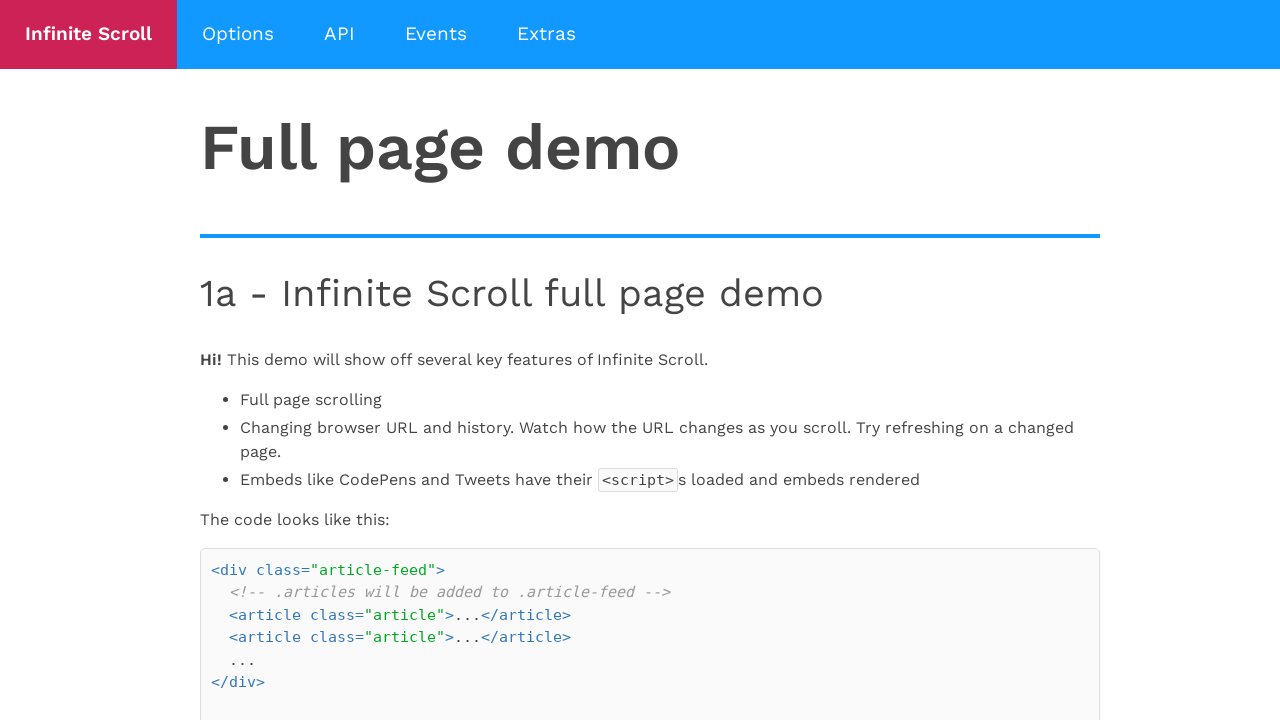

Scrolled to bottom of page
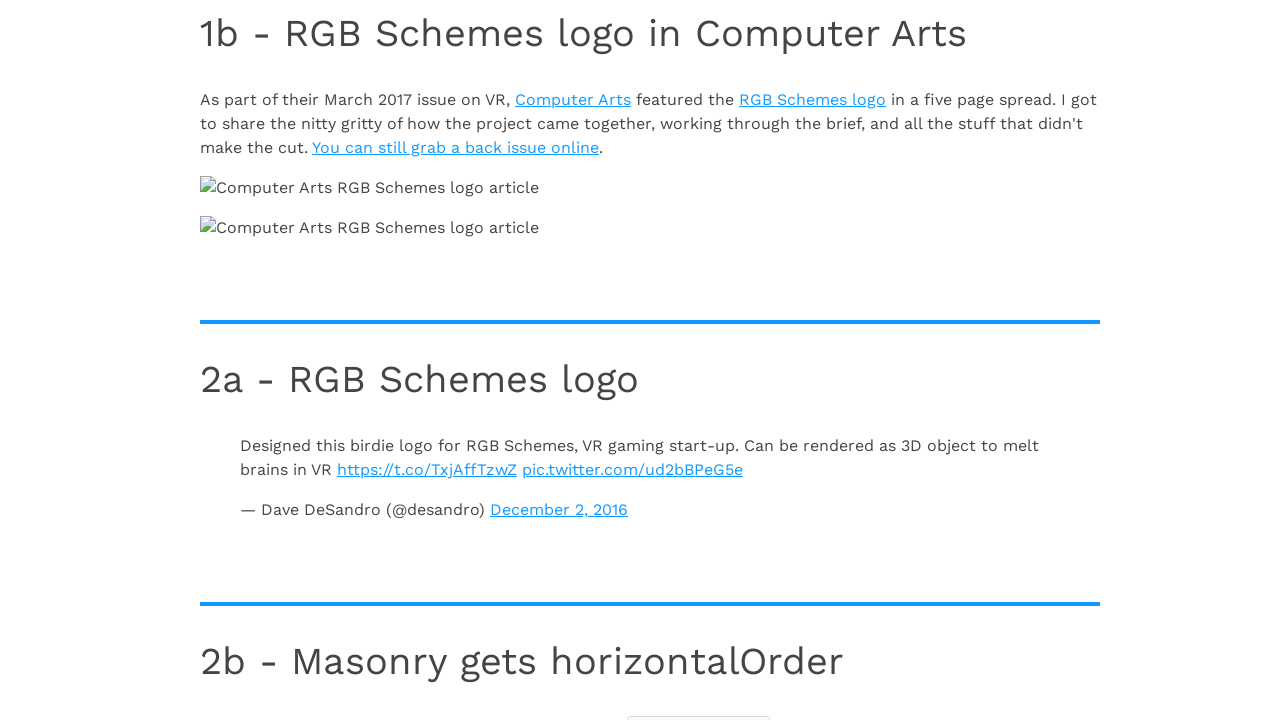

Waited 1.5 seconds for new content to load
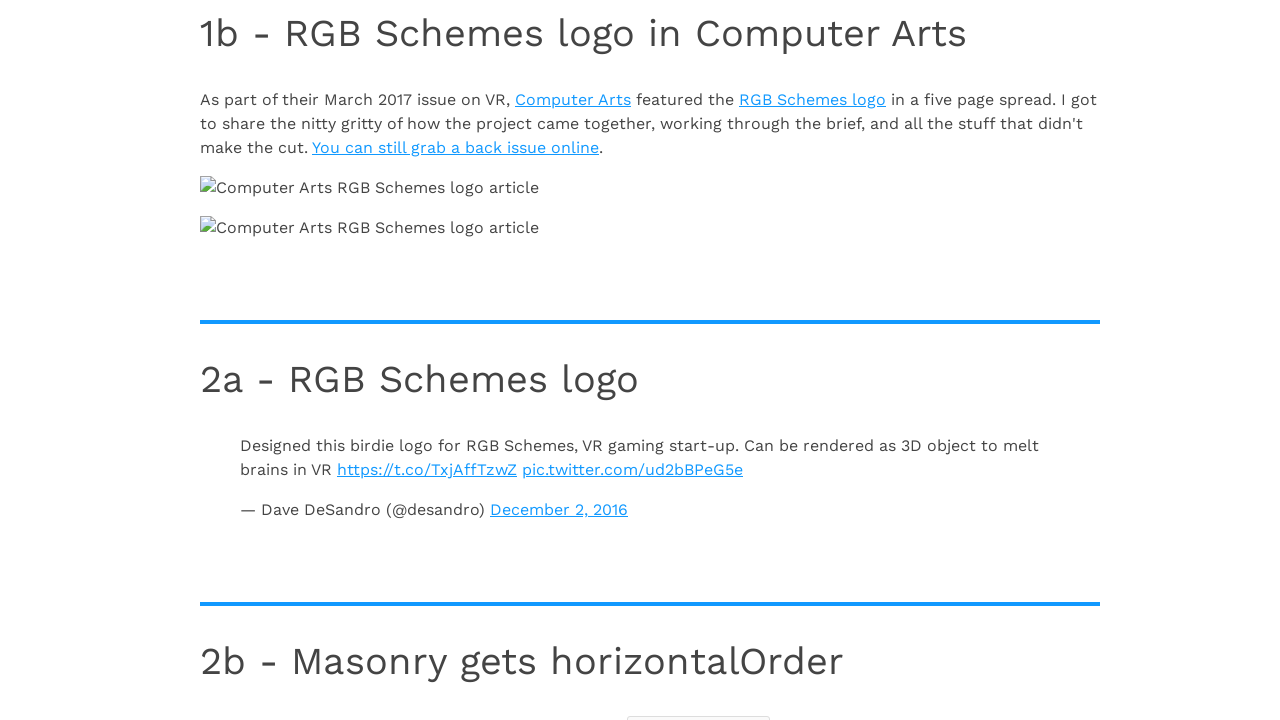

Counted articles after scroll: 5 articles found
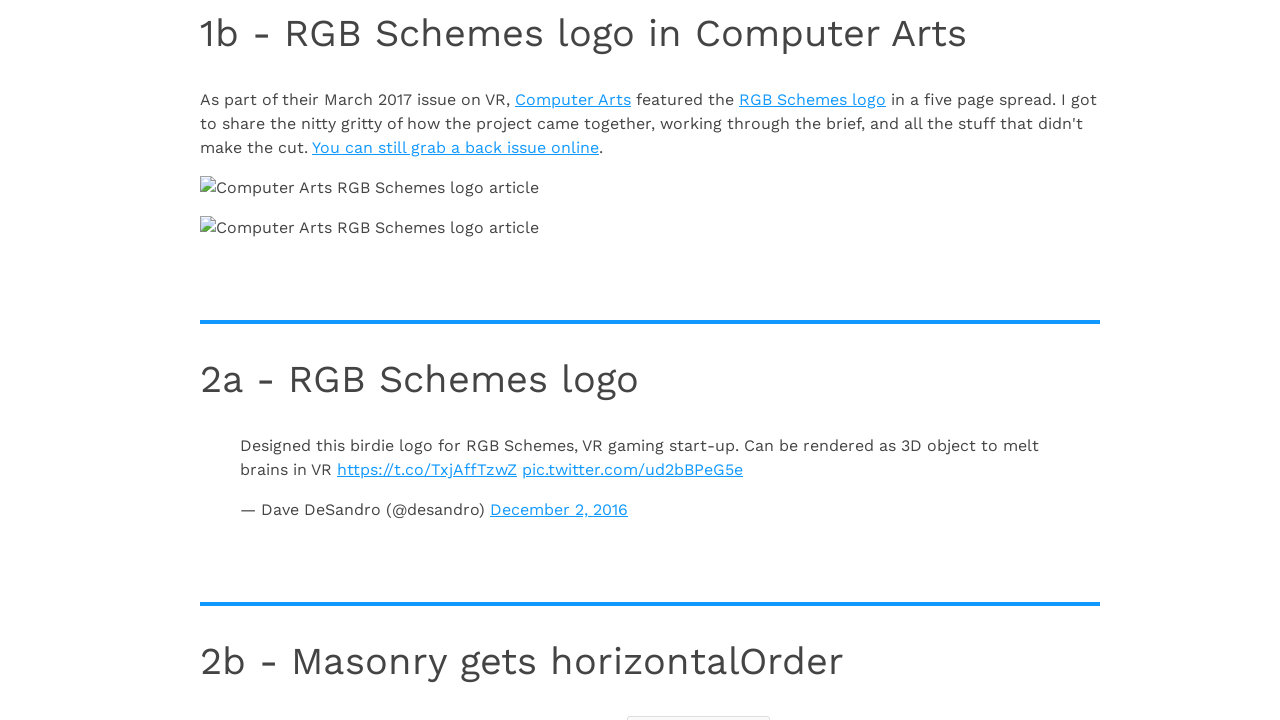

Verified infinite scroll loaded more articles (before: 2, after: 5)
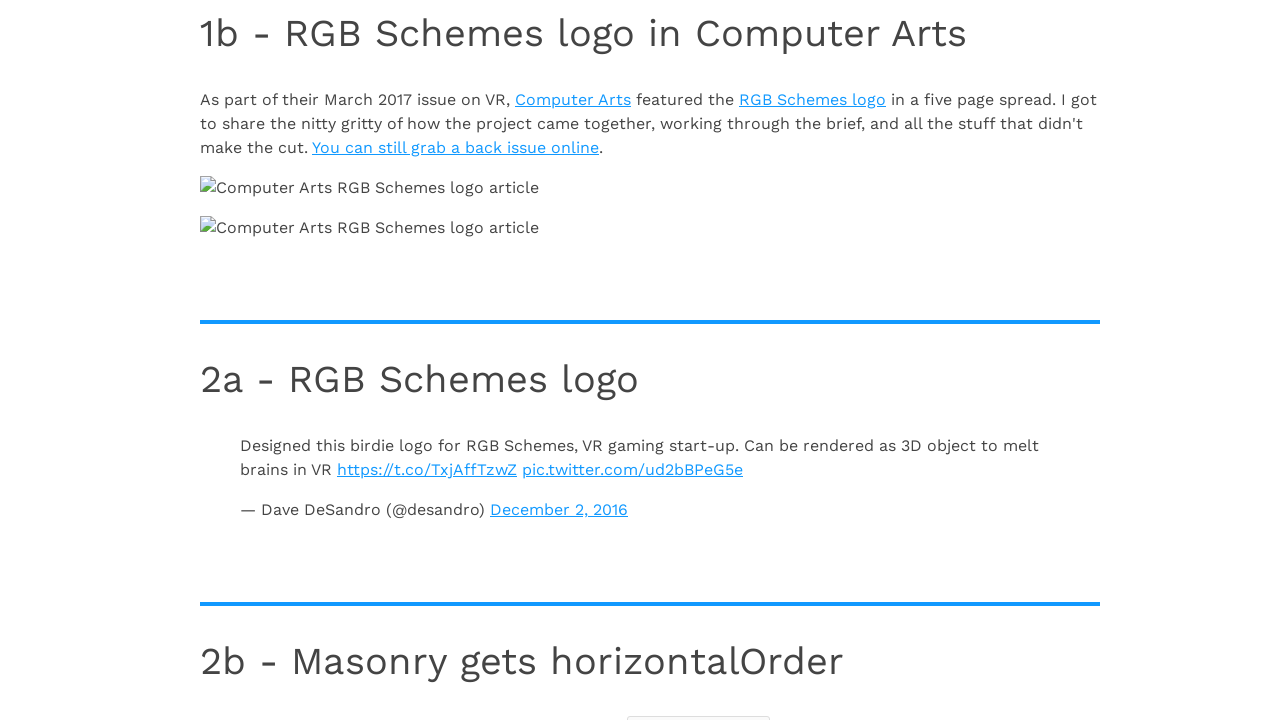

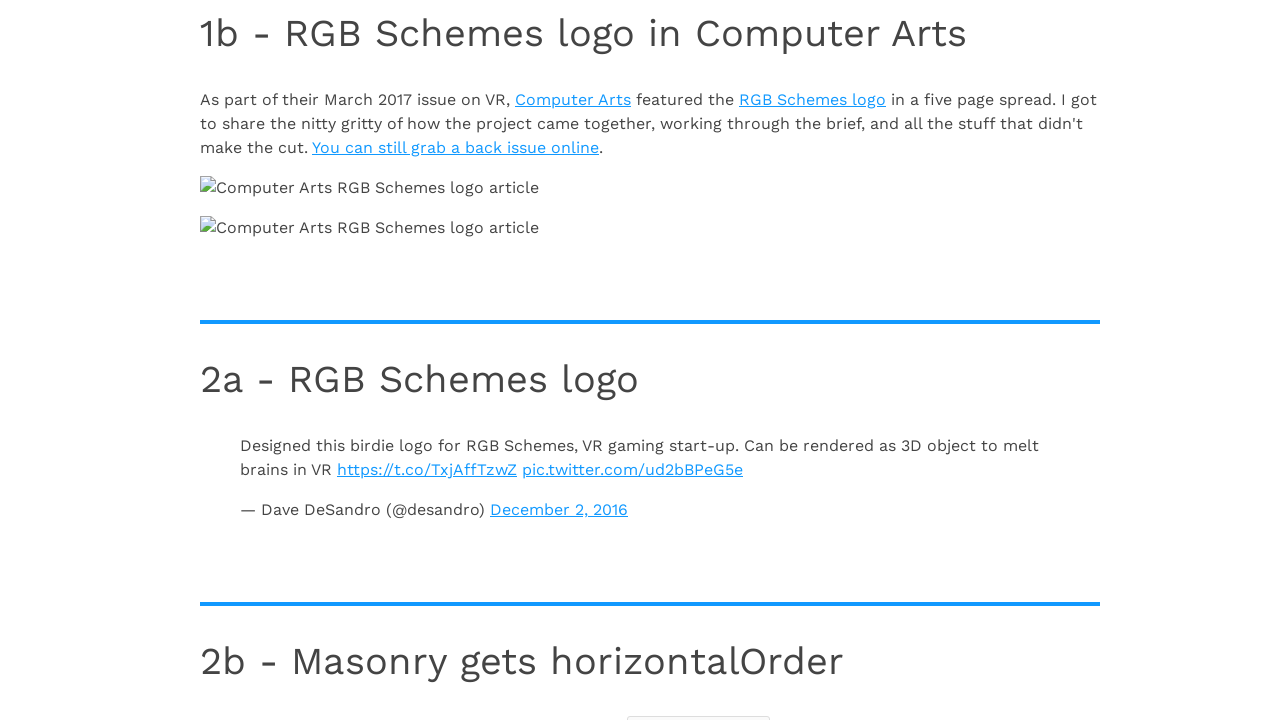